Tests playing the slot machine game by clicking the play button repeatedly until winning

Starting URL: https://one-hand-bandit.vercel.app/

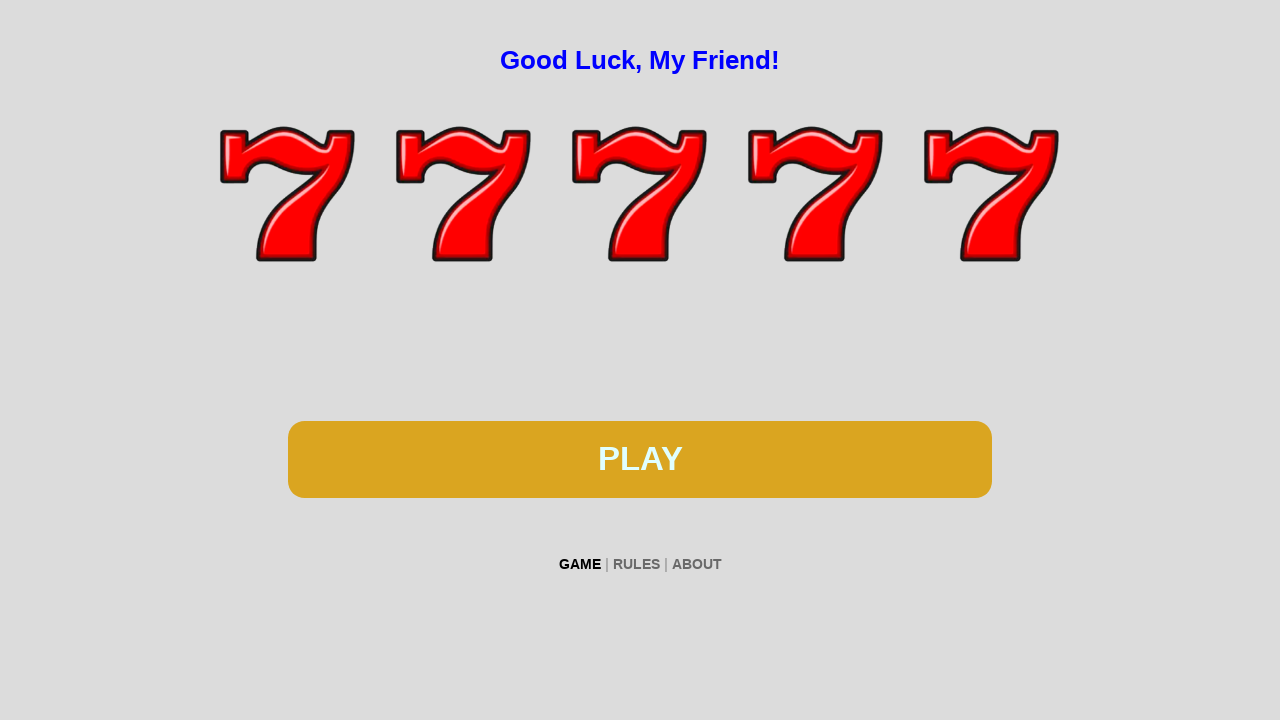

Clicked play button to spin the slot machine at (640, 459) on #btn
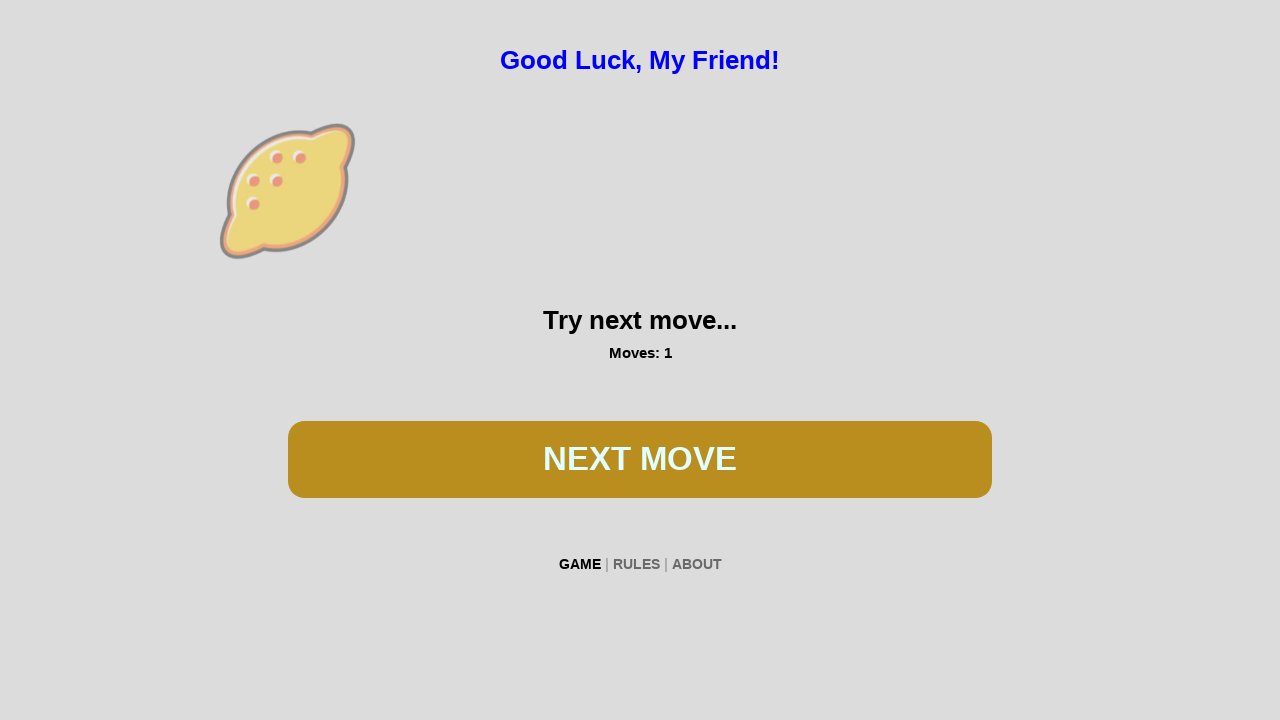

Waited for game animation to complete
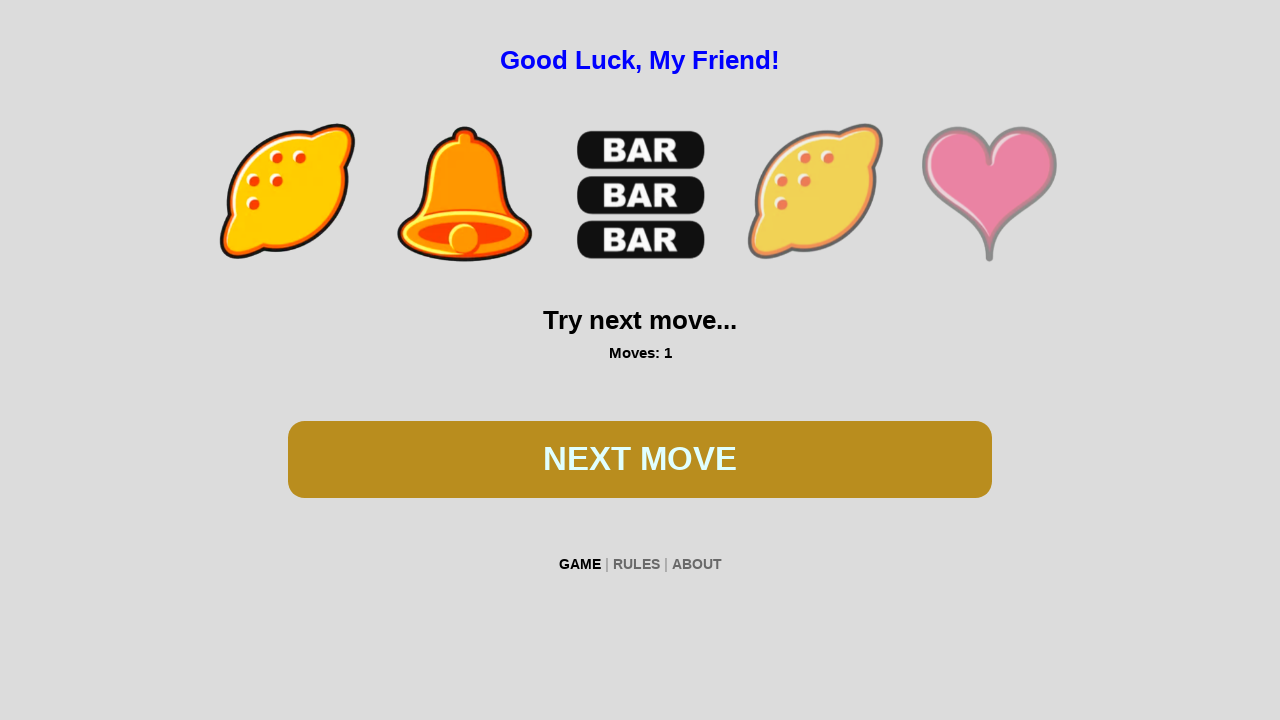

Clicked play button to spin the slot machine at (640, 459) on #btn
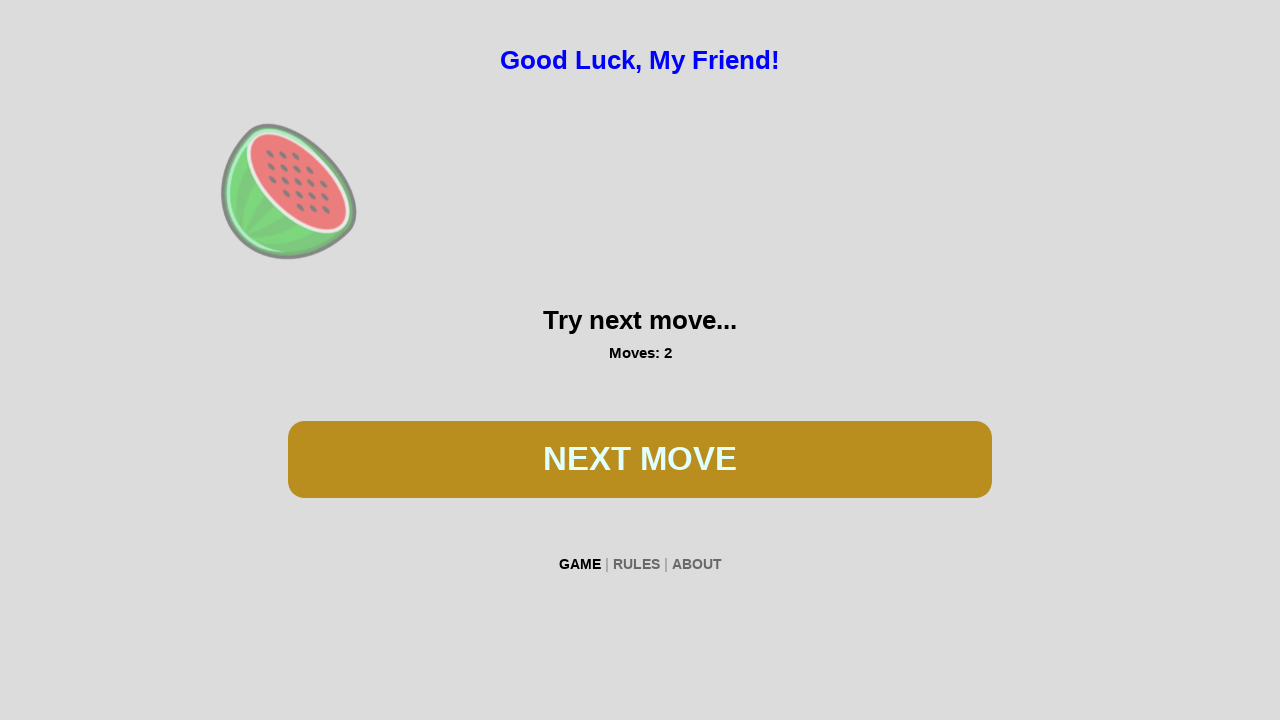

Waited for game animation to complete
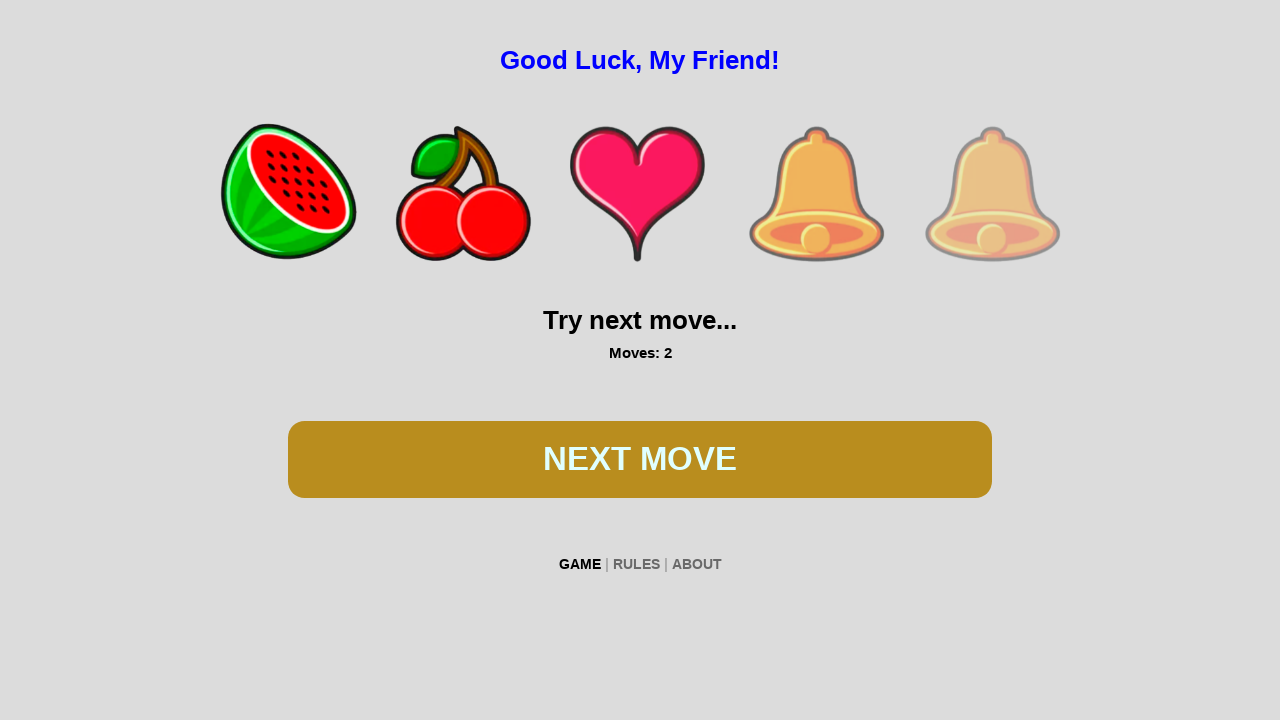

Clicked play button to spin the slot machine at (640, 459) on #btn
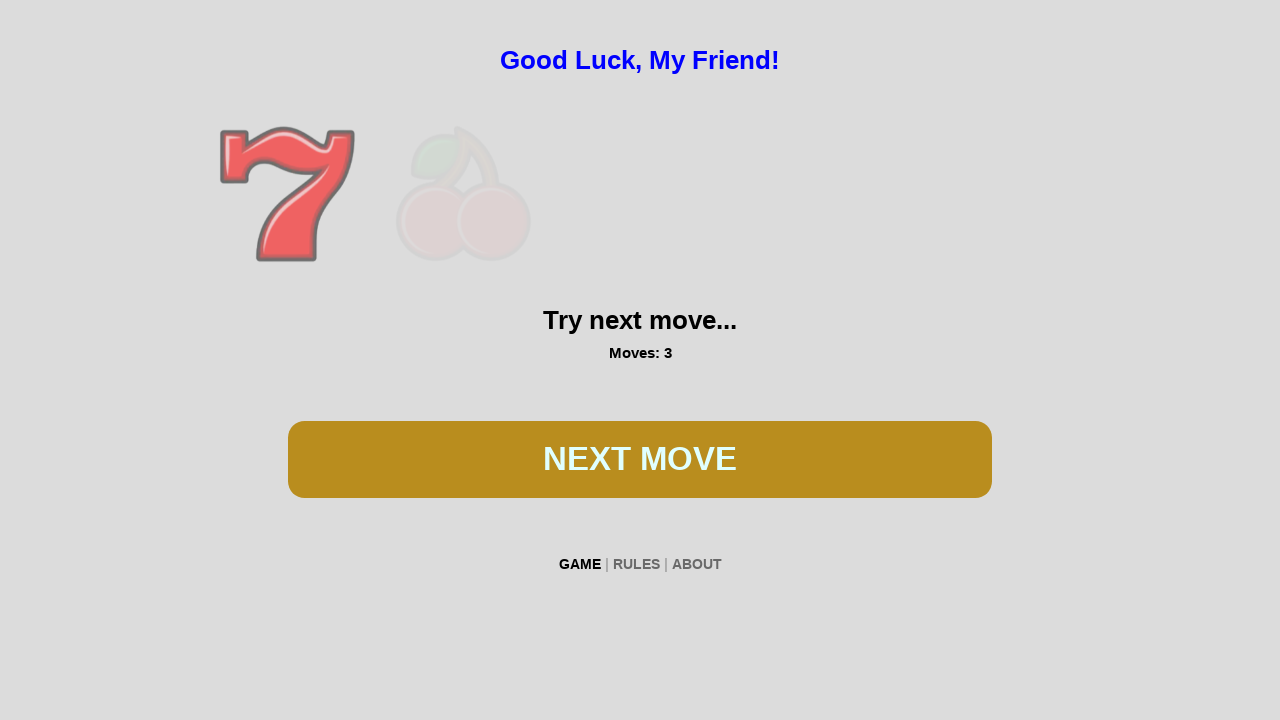

Waited for game animation to complete
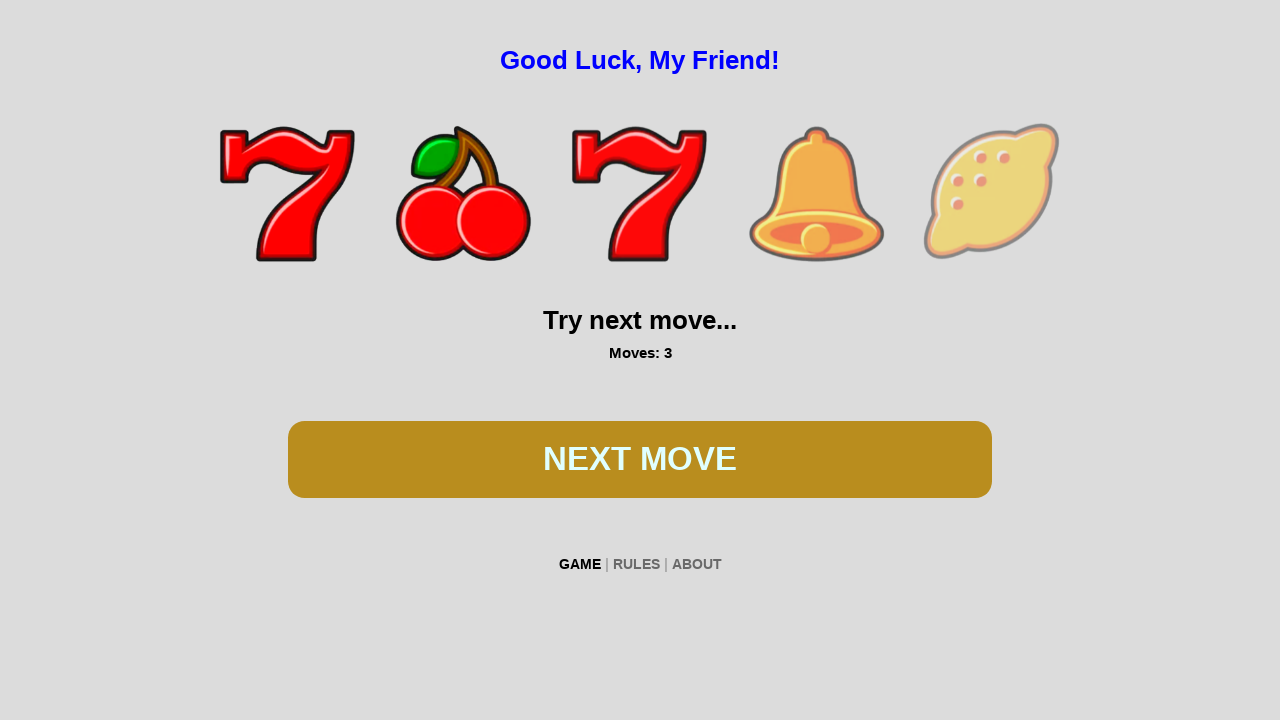

Clicked play button to spin the slot machine at (640, 459) on #btn
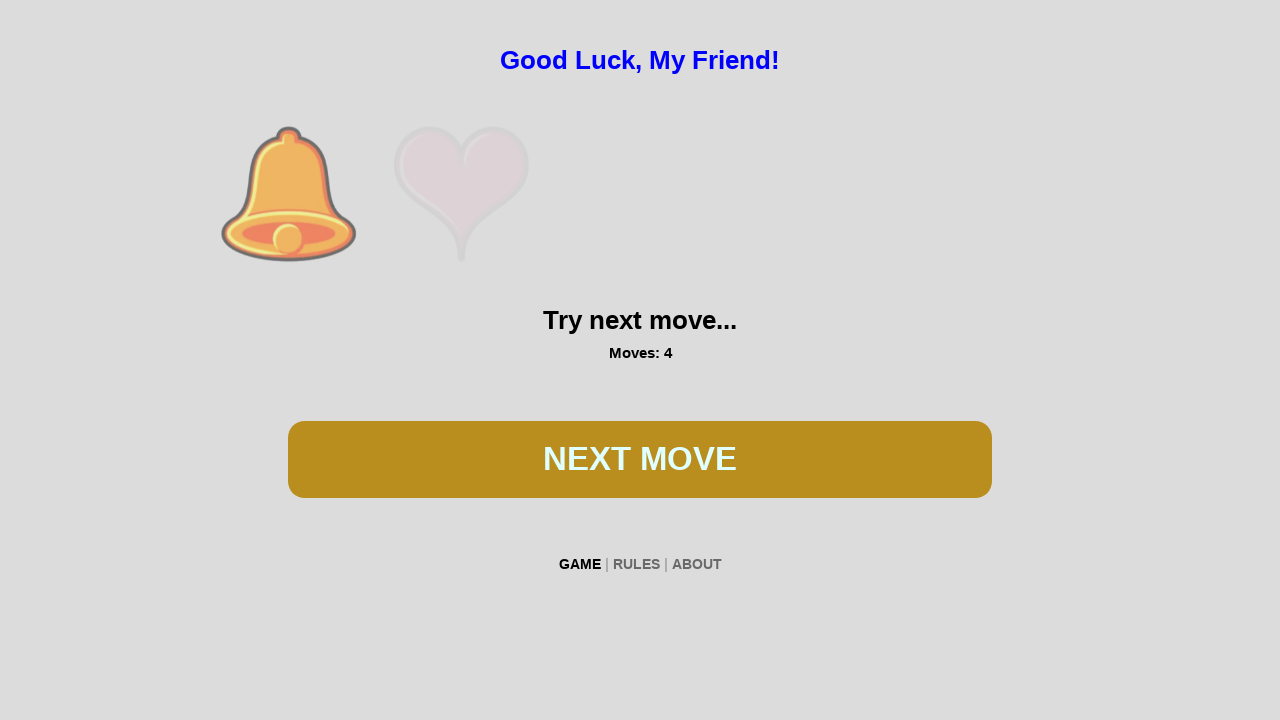

Waited for game animation to complete
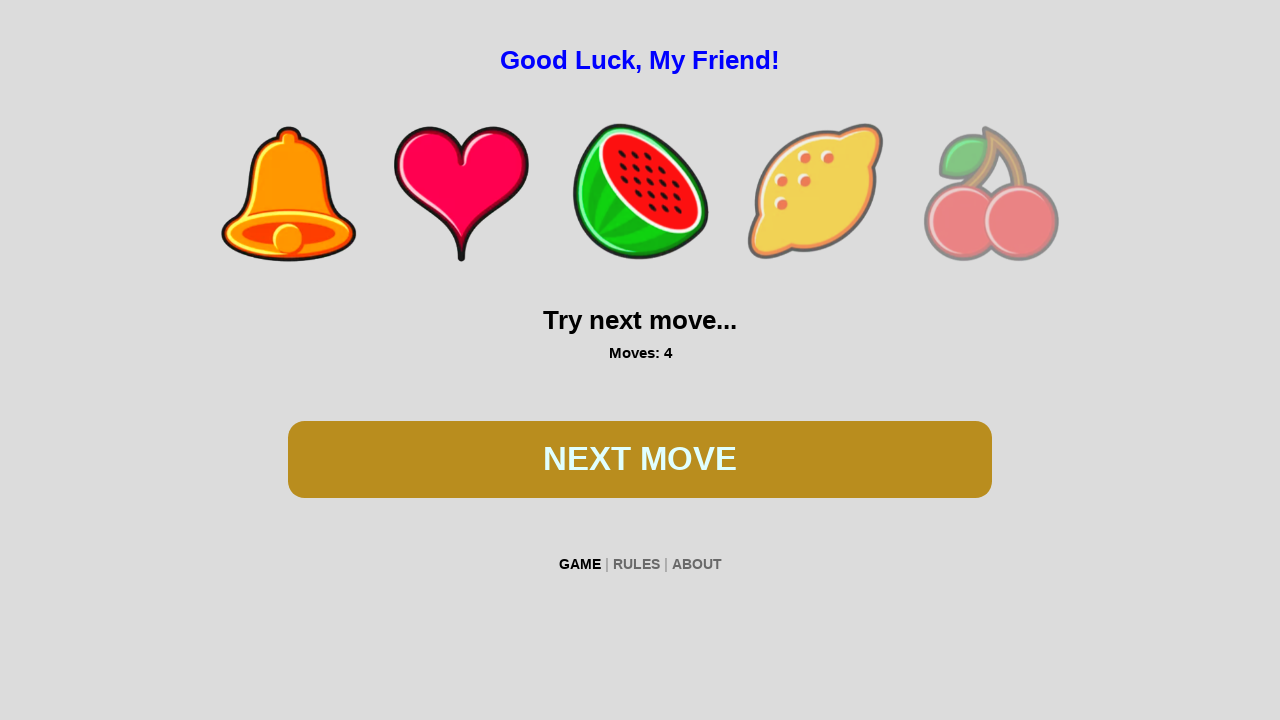

Clicked play button to spin the slot machine at (640, 459) on #btn
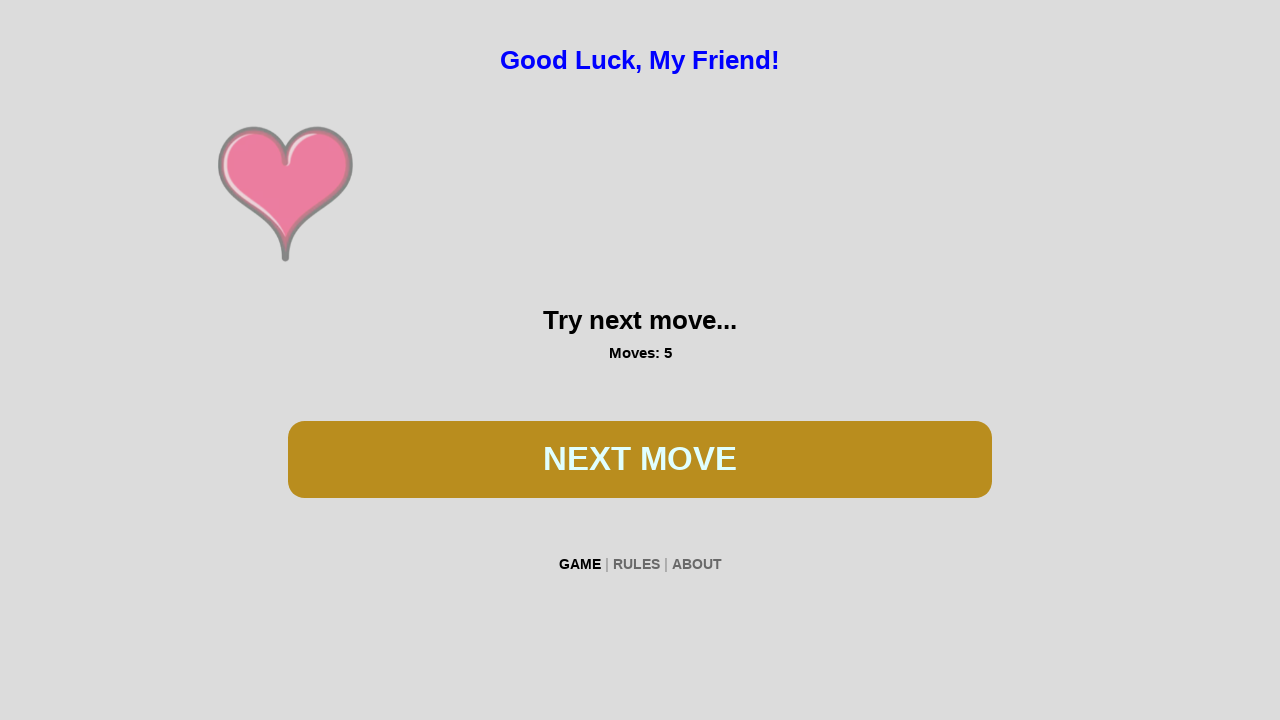

Waited for game animation to complete
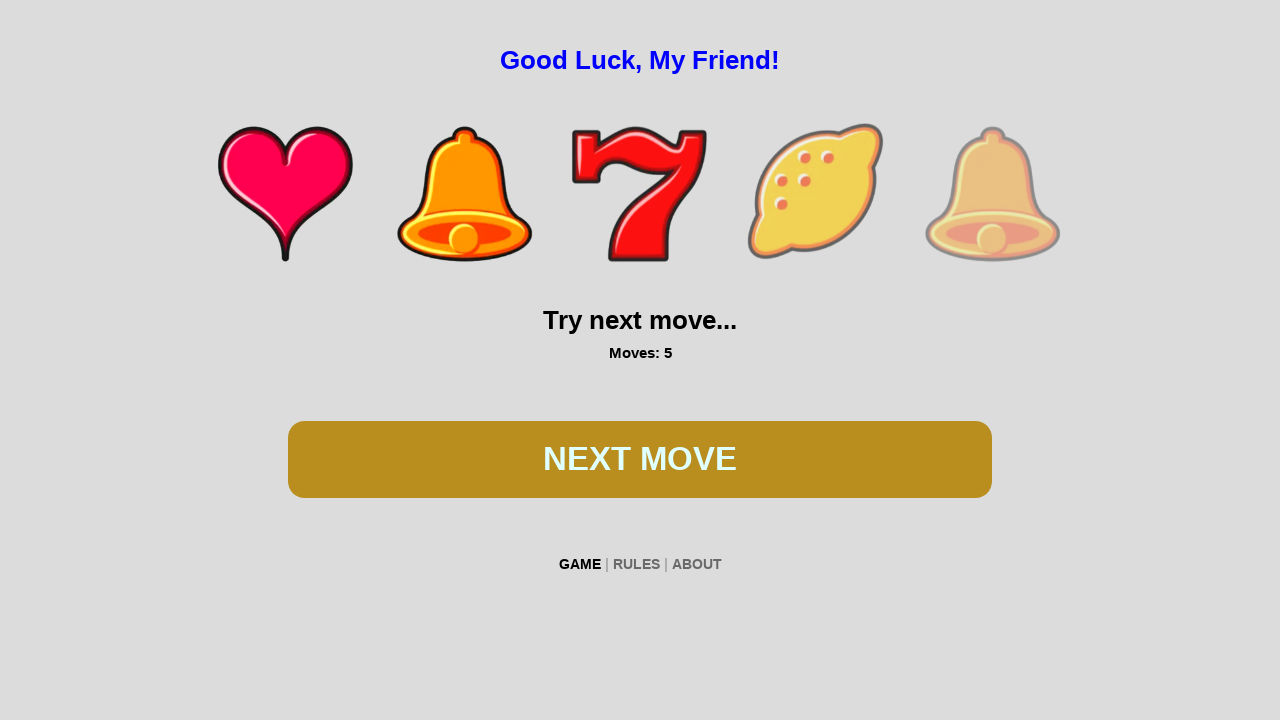

Clicked play button to spin the slot machine at (640, 459) on #btn
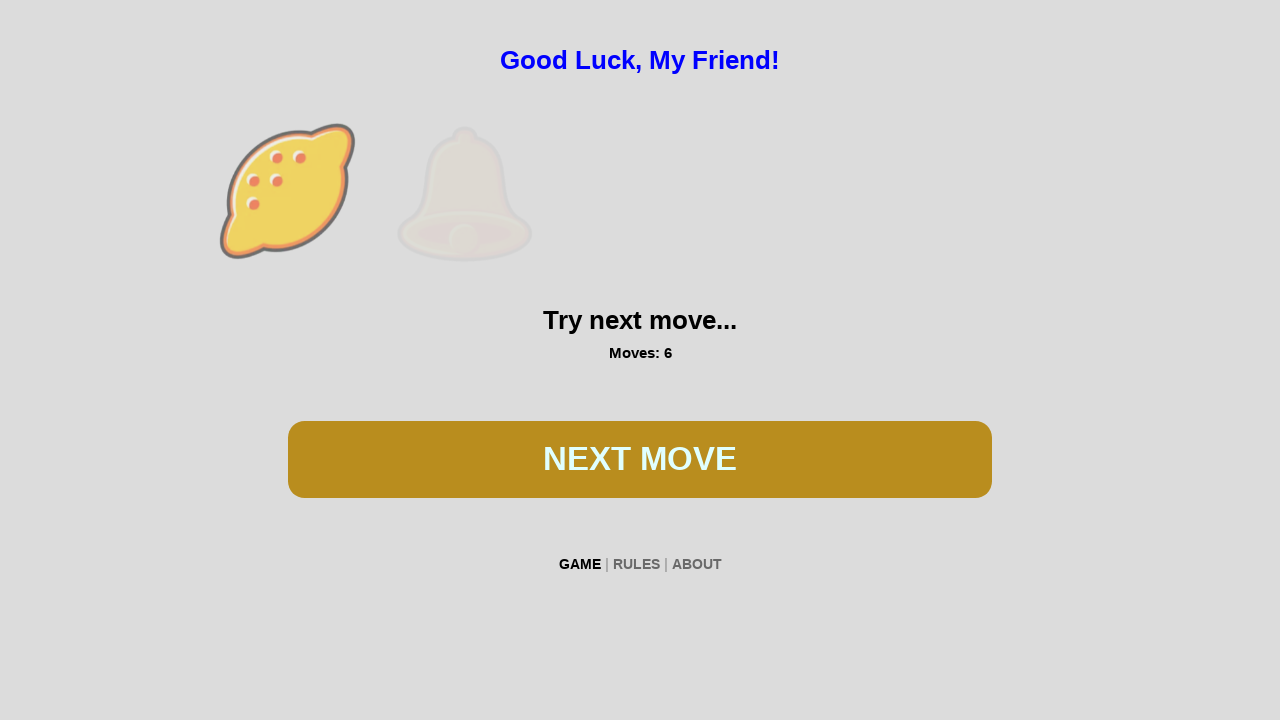

Waited for game animation to complete
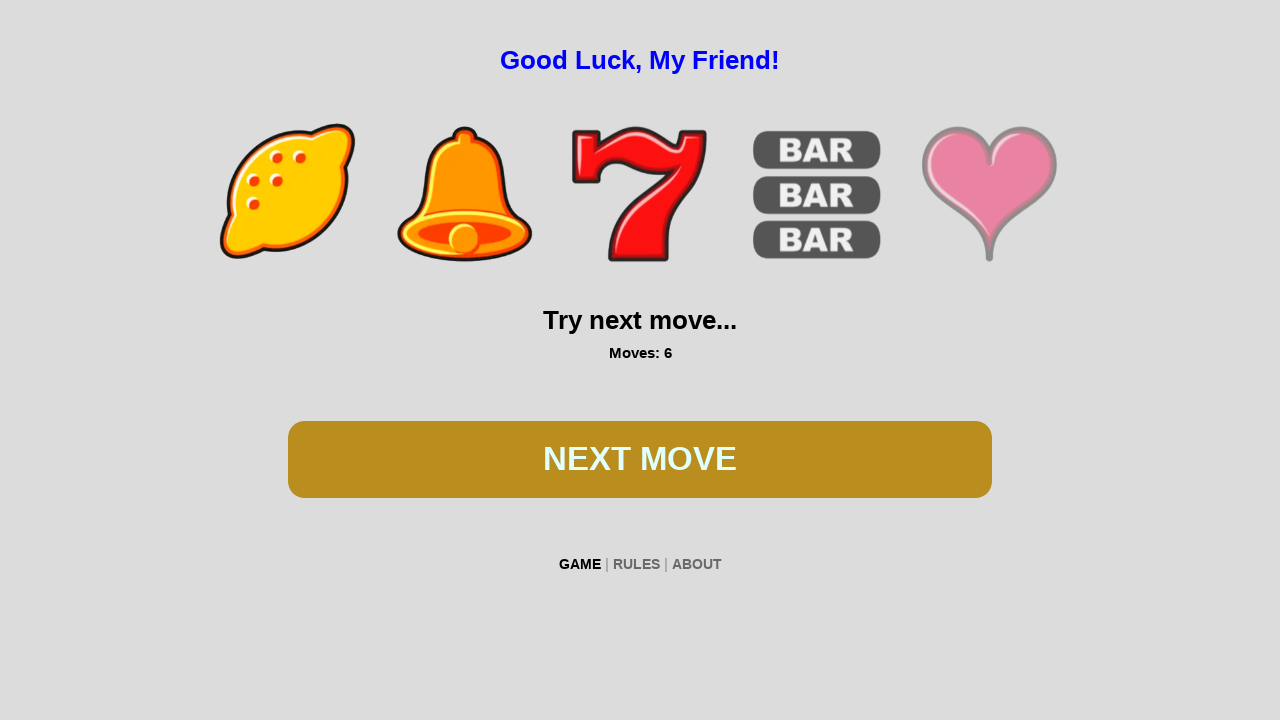

Clicked play button to spin the slot machine at (640, 459) on #btn
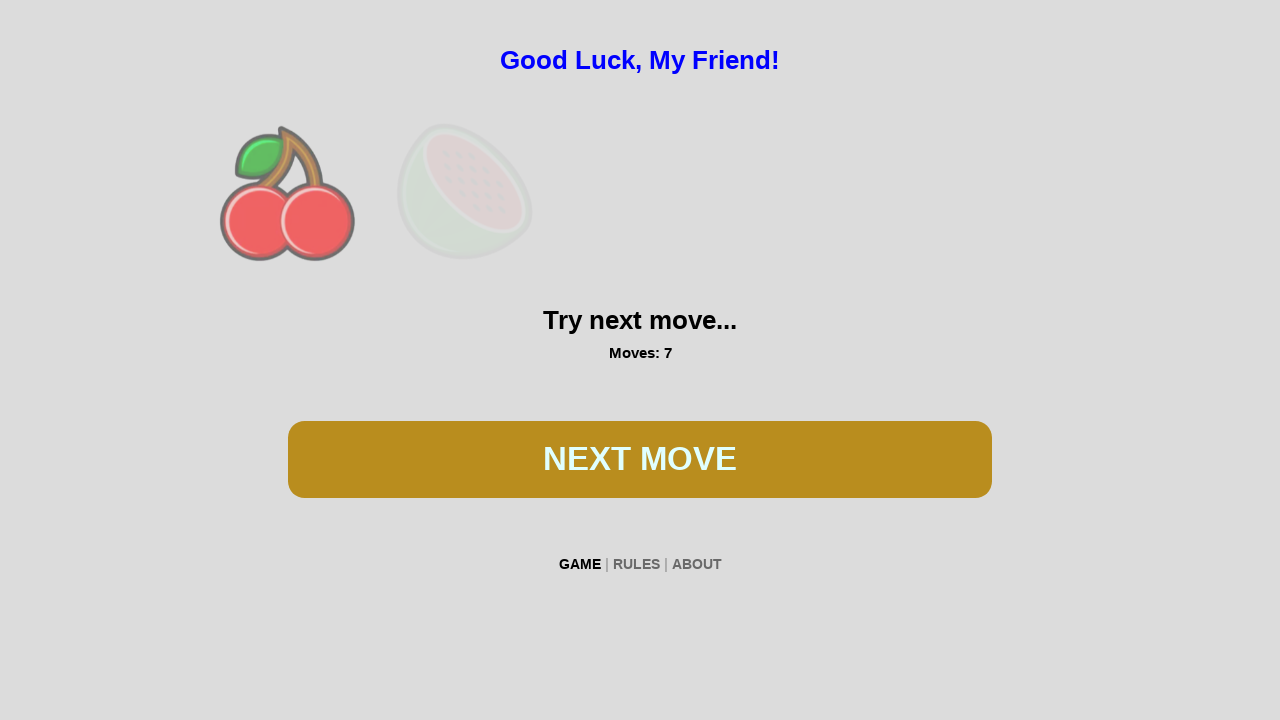

Waited for game animation to complete
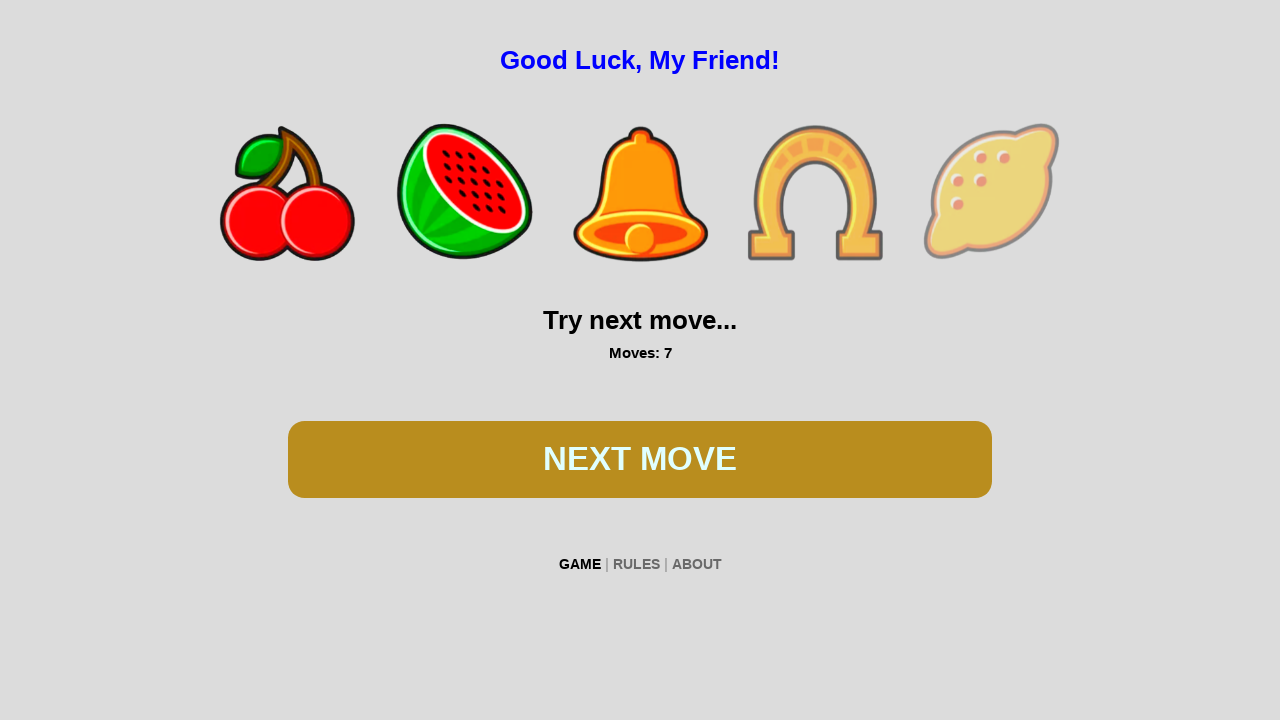

Clicked play button to spin the slot machine at (640, 459) on #btn
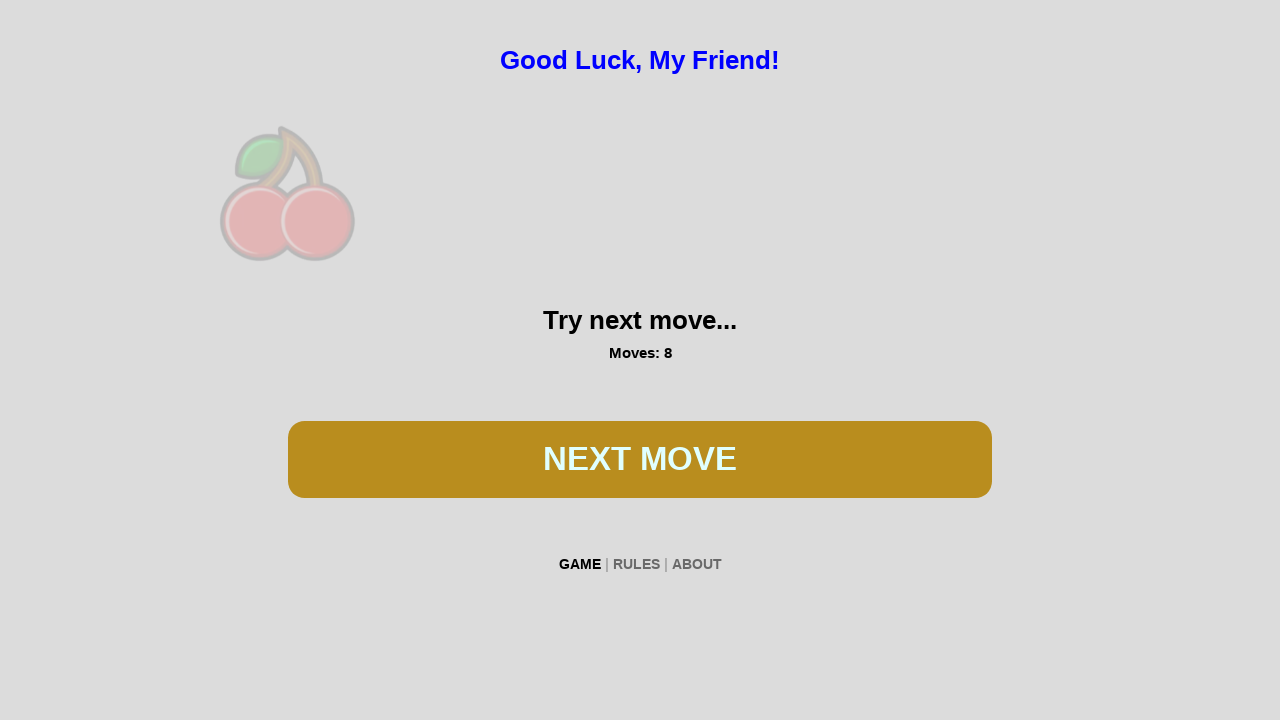

Waited for game animation to complete
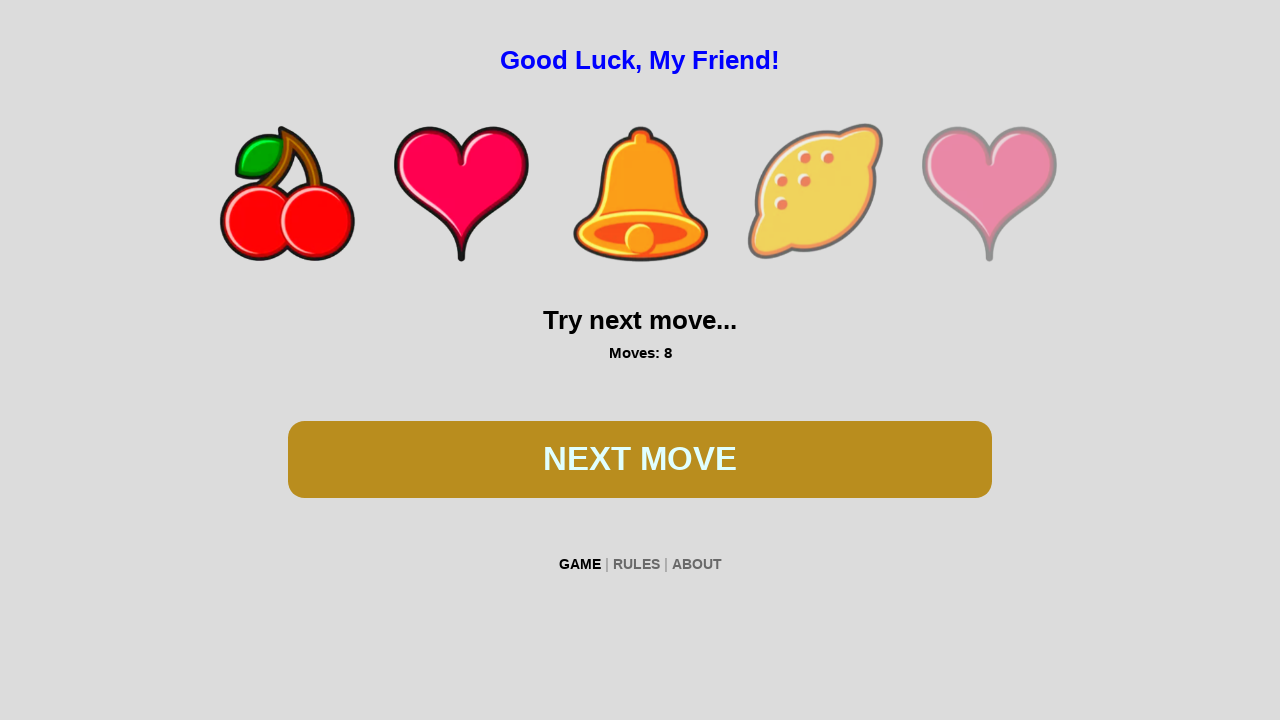

Clicked play button to spin the slot machine at (640, 459) on #btn
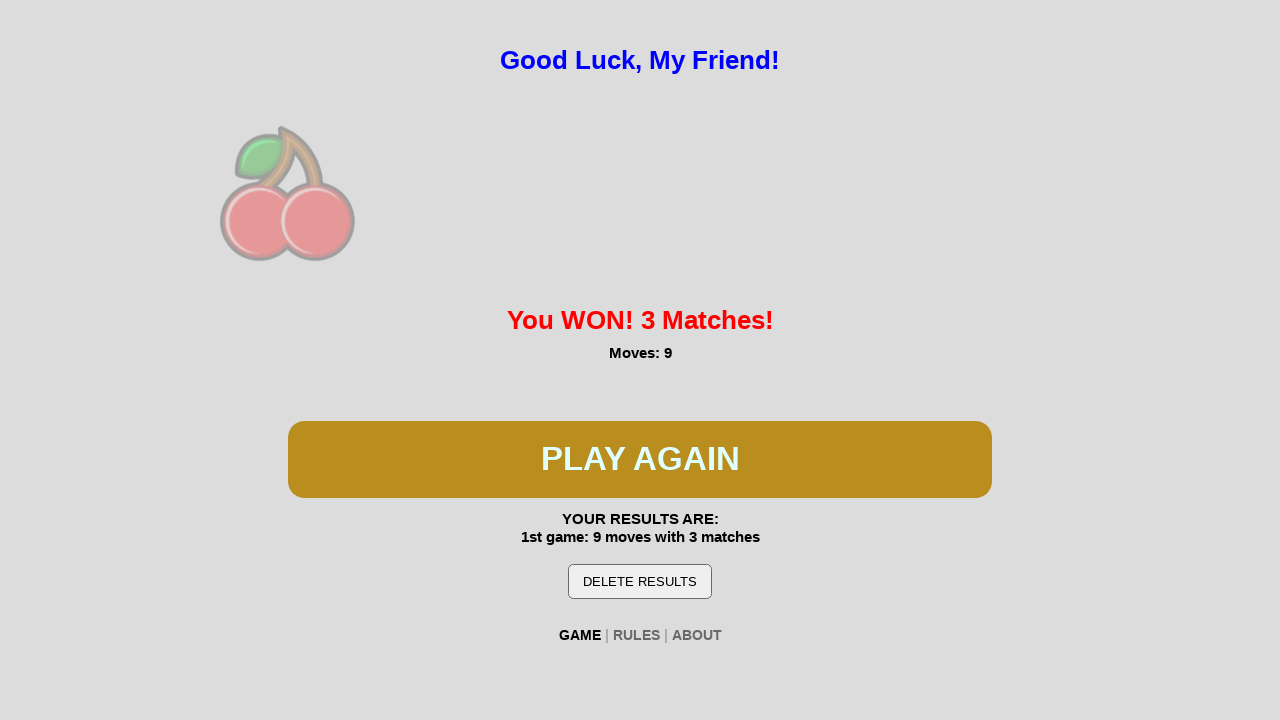

Waited for game animation to complete
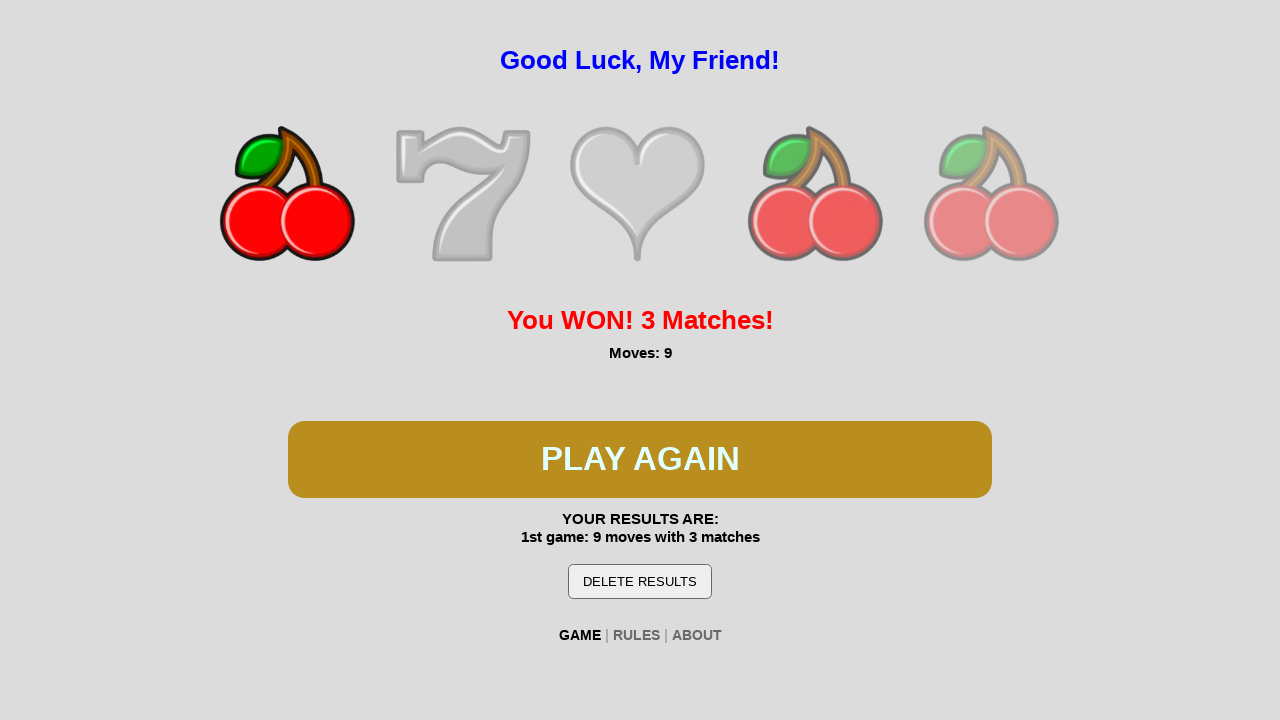

Won the game - 'You WON!' message appeared
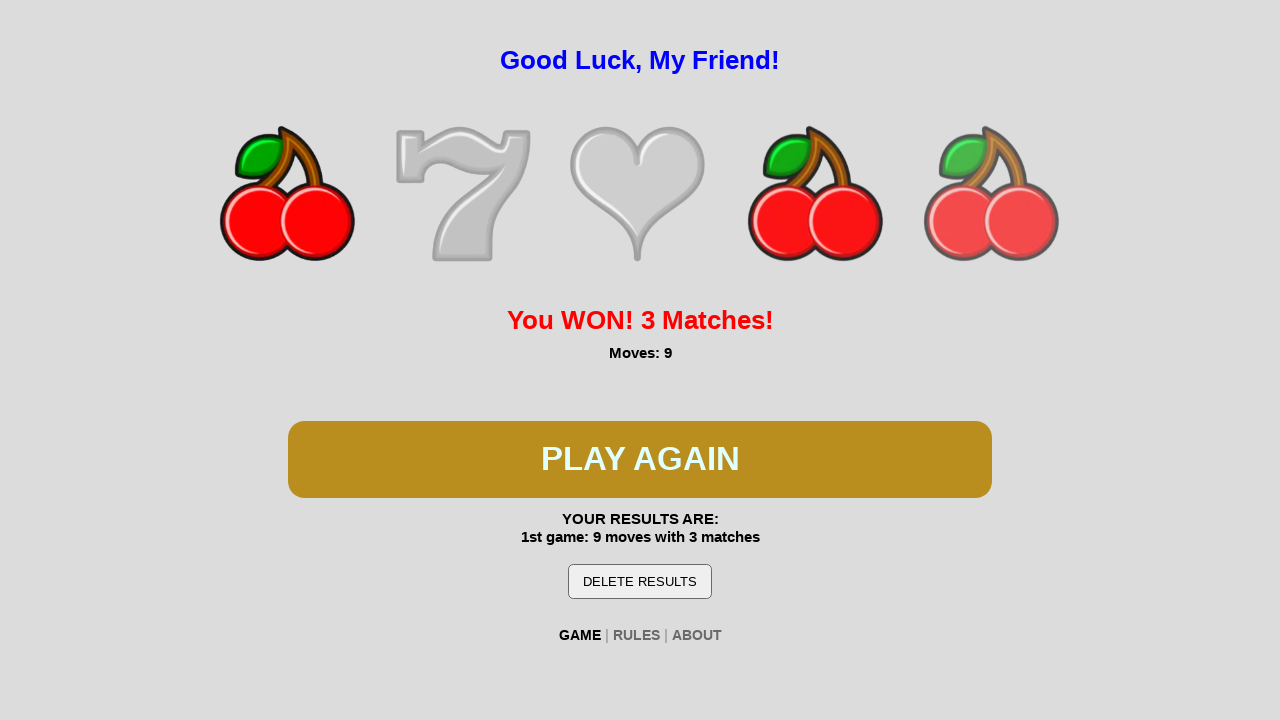

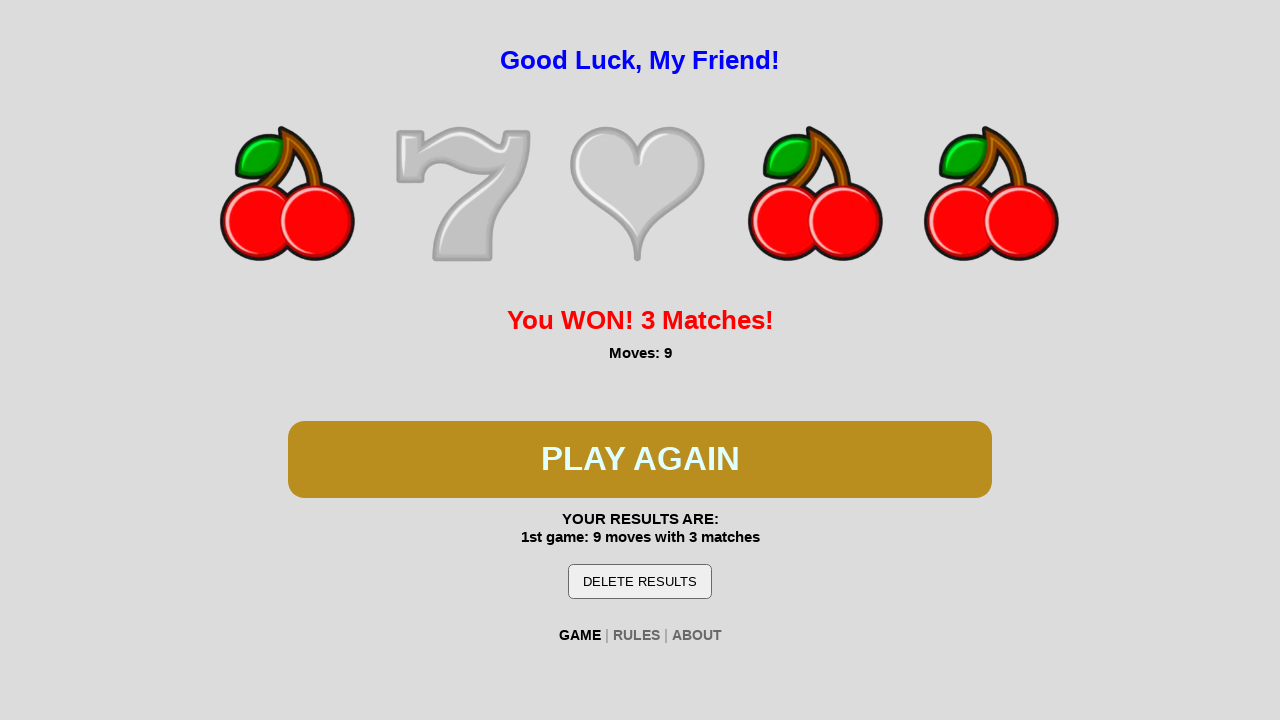